Tests drag and drop functionality by dragging an element and dropping it onto a target area within an iframe

Starting URL: https://jqueryui.com/droppable/

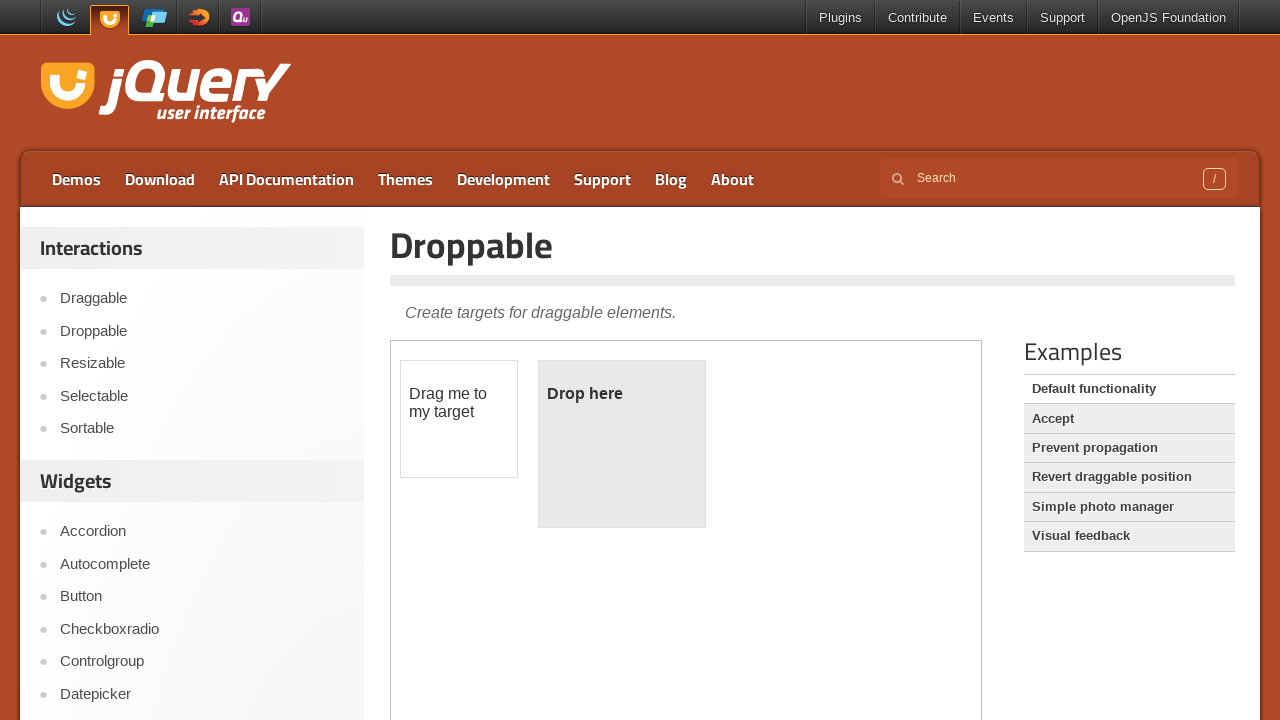

Navigated to jQuery UI droppable demo page
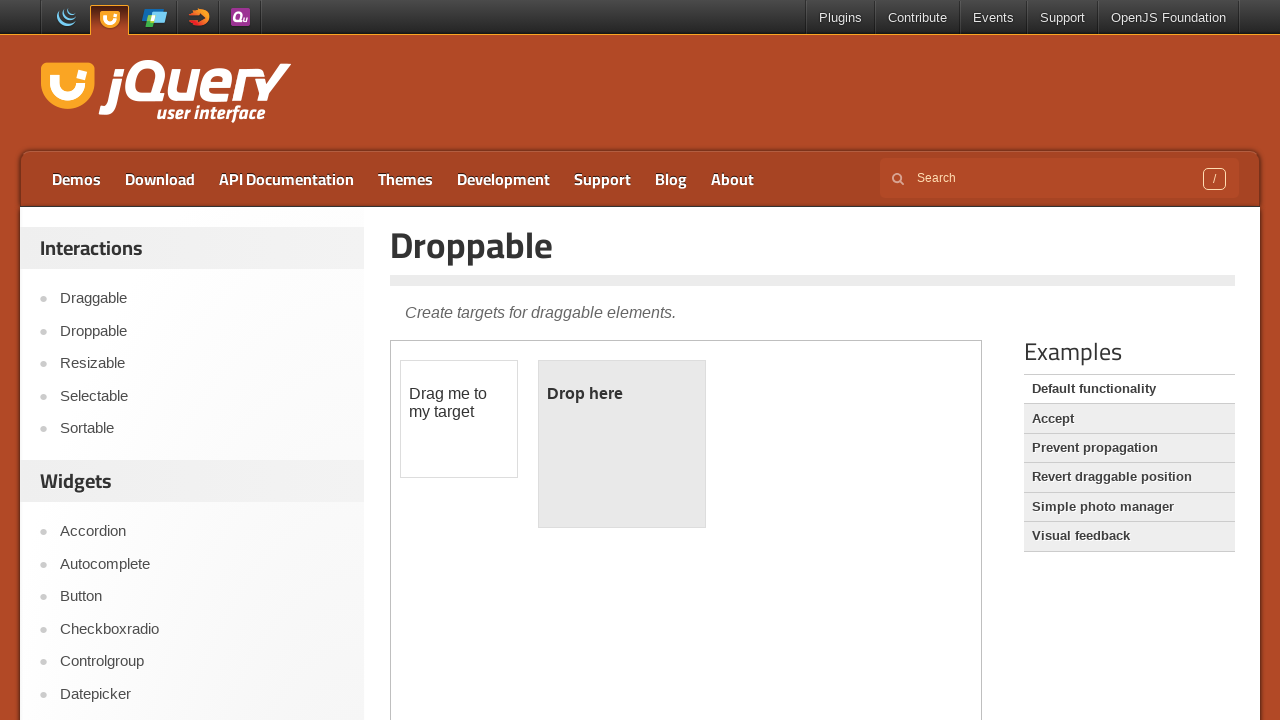

Located the demo iframe
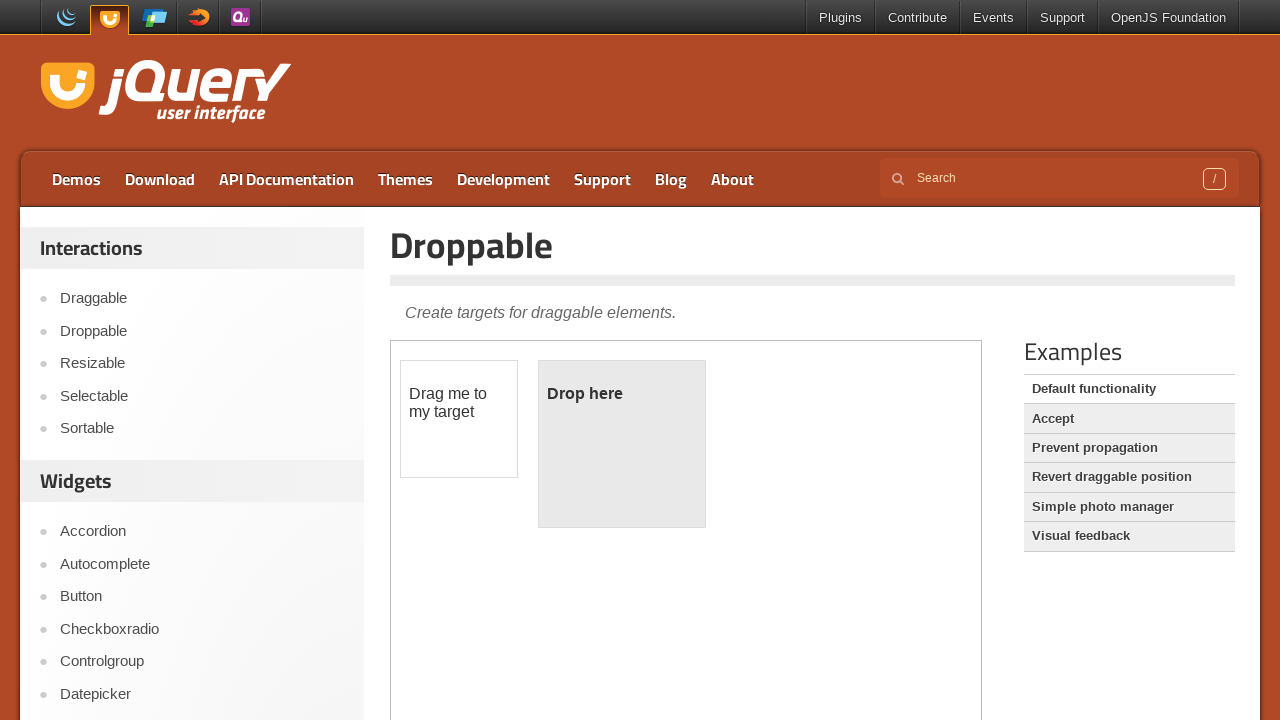

Located the draggable element
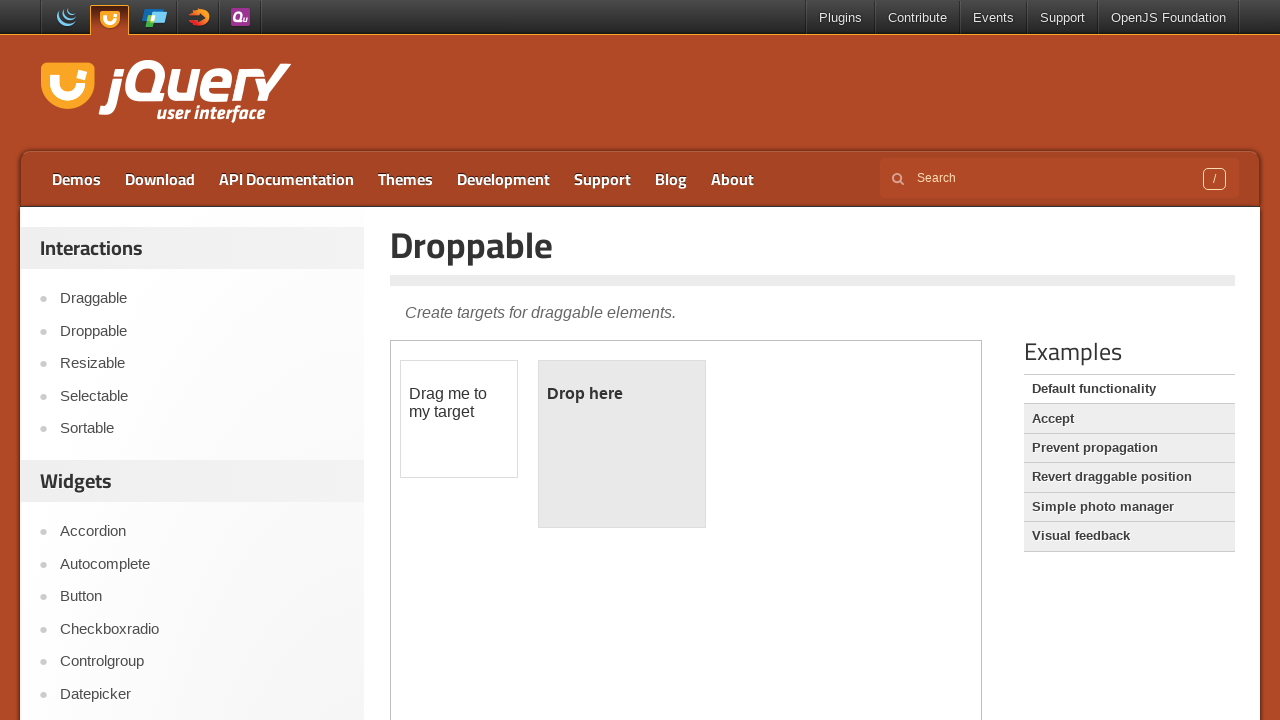

Located the droppable target element
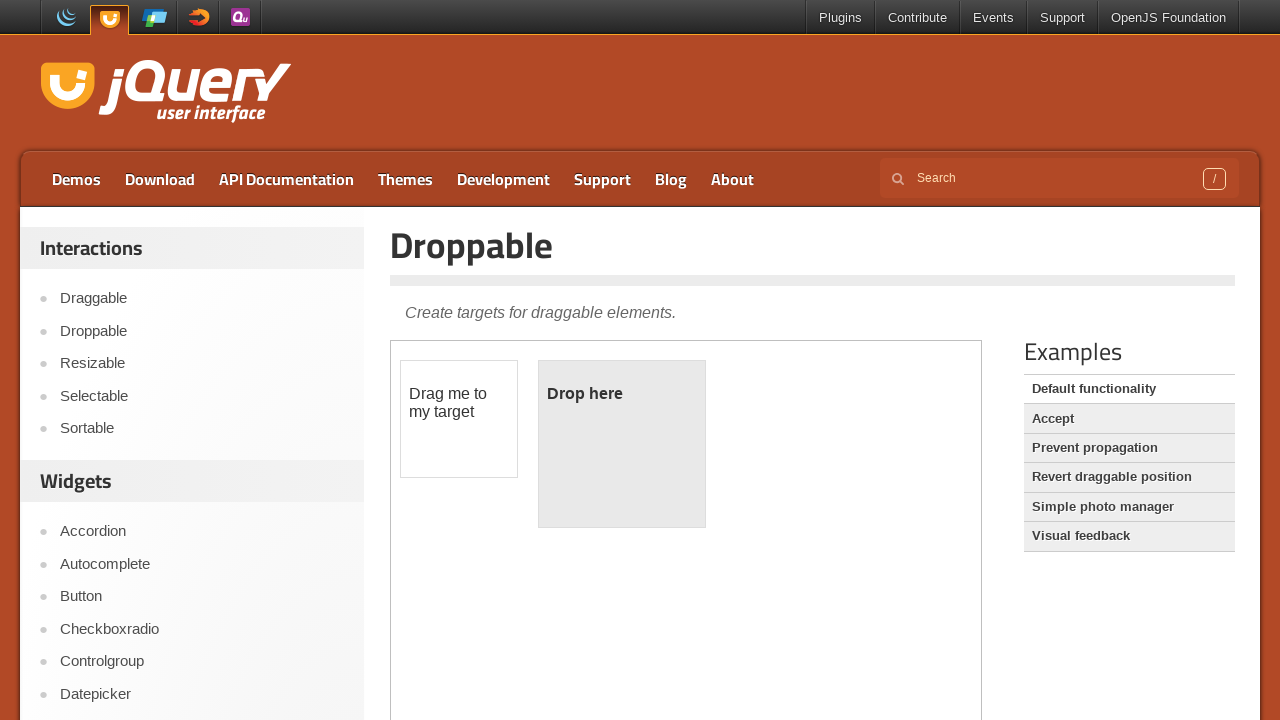

Dragged draggable element and dropped it onto the droppable target at (622, 444)
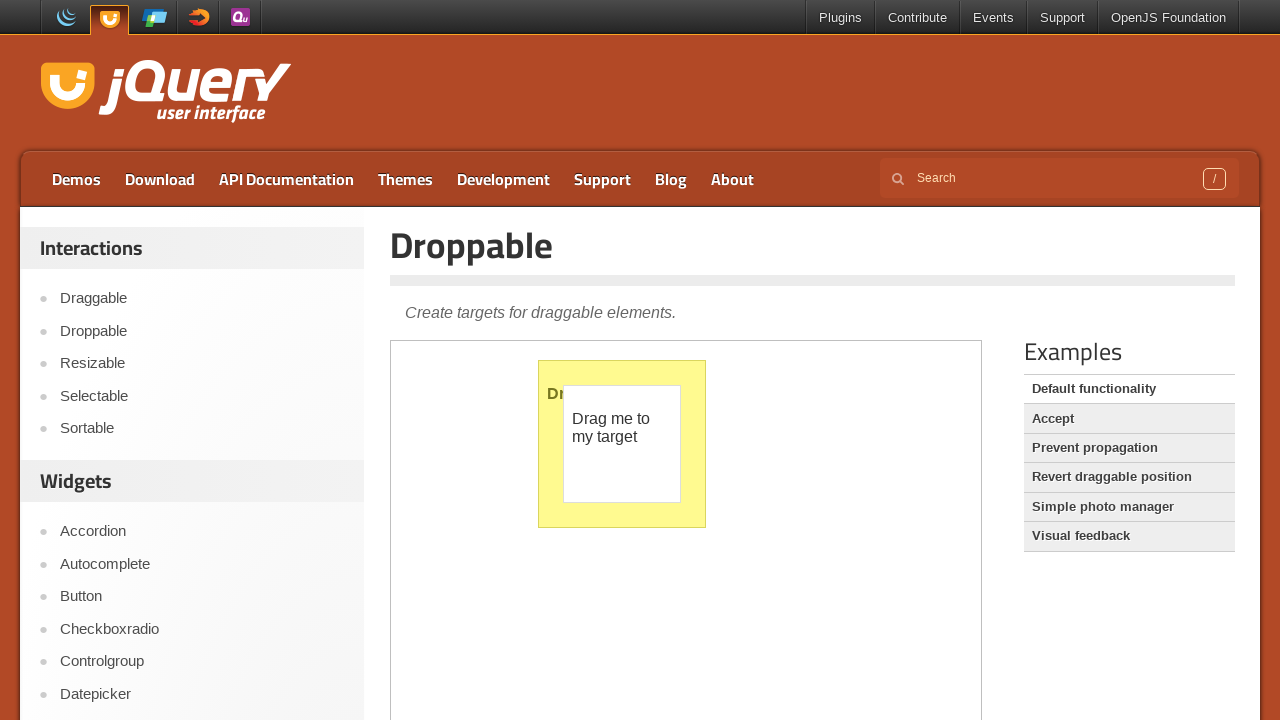

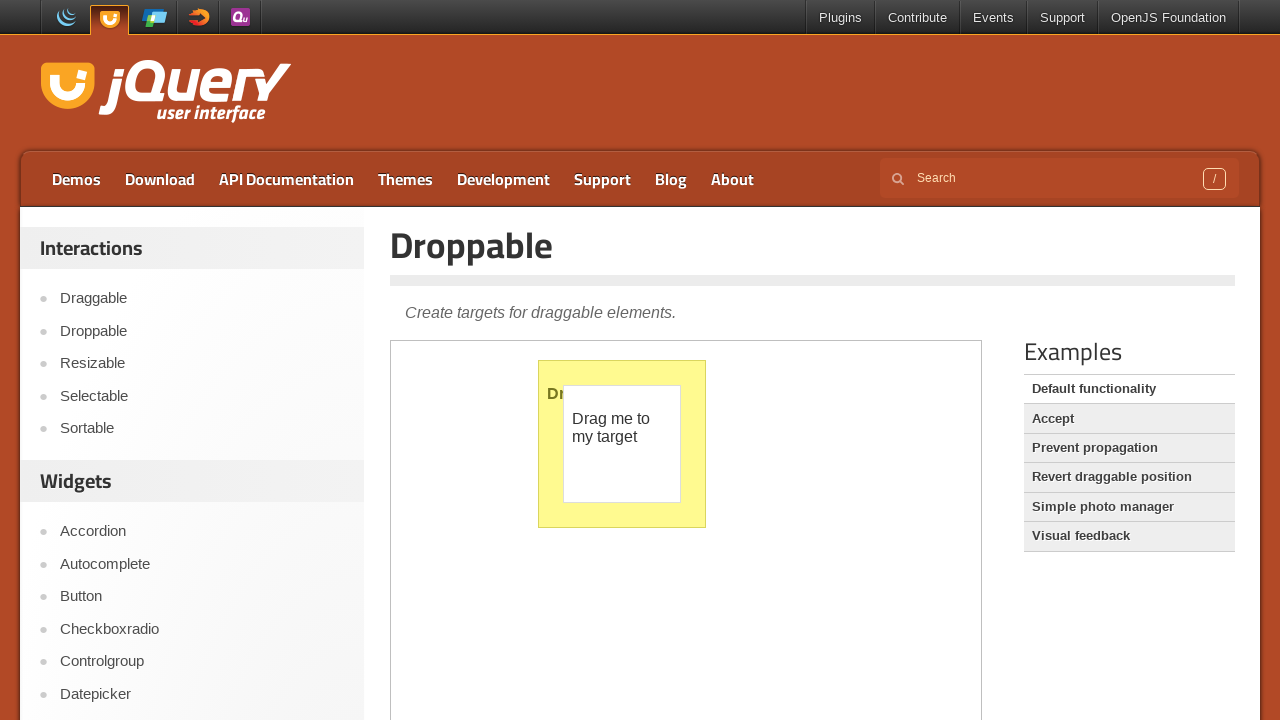